Navigates to Ajio homepage and verifies the presence of "Customer Care" link

Starting URL: https://www.ajio.com/

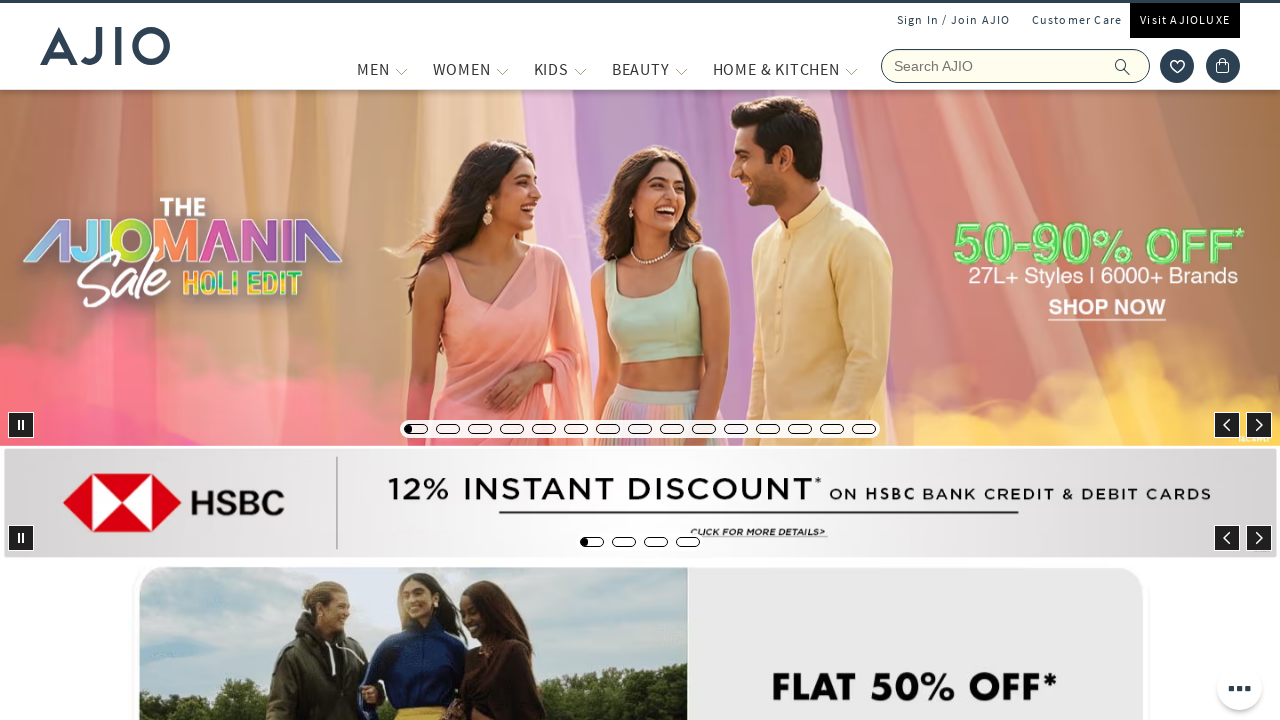

Navigated to Ajio homepage
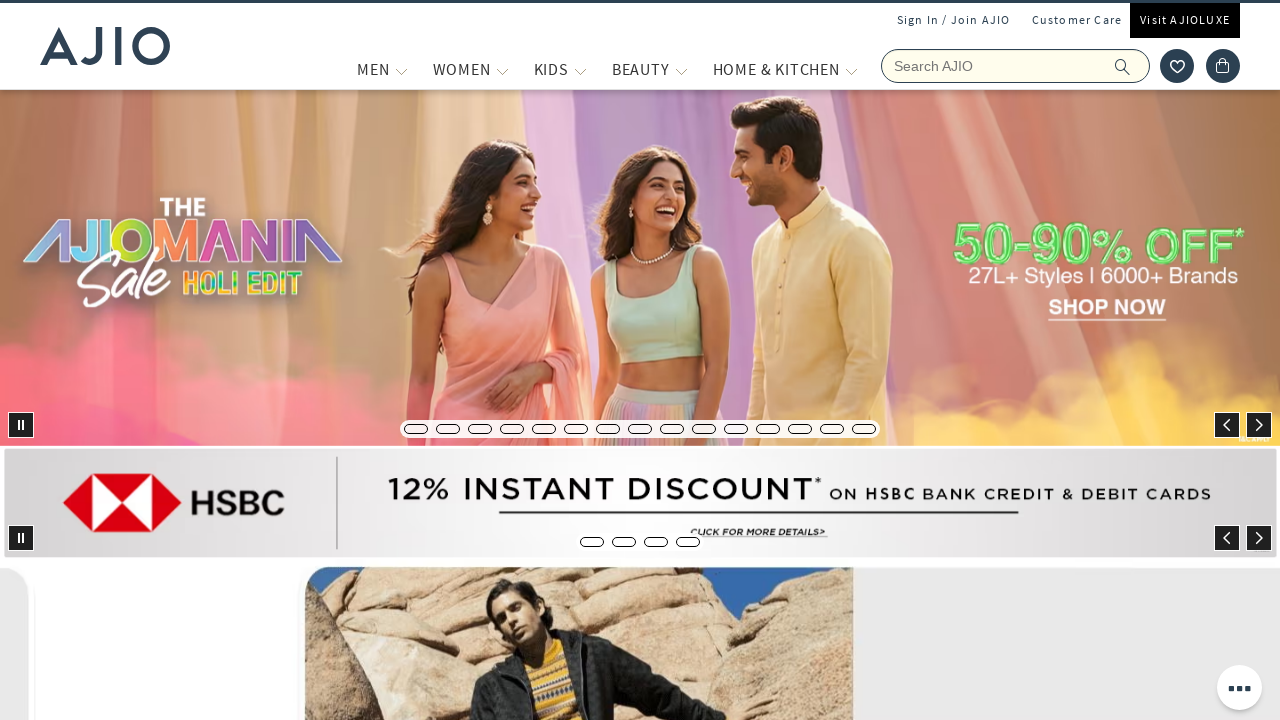

Customer Care link is present on the page
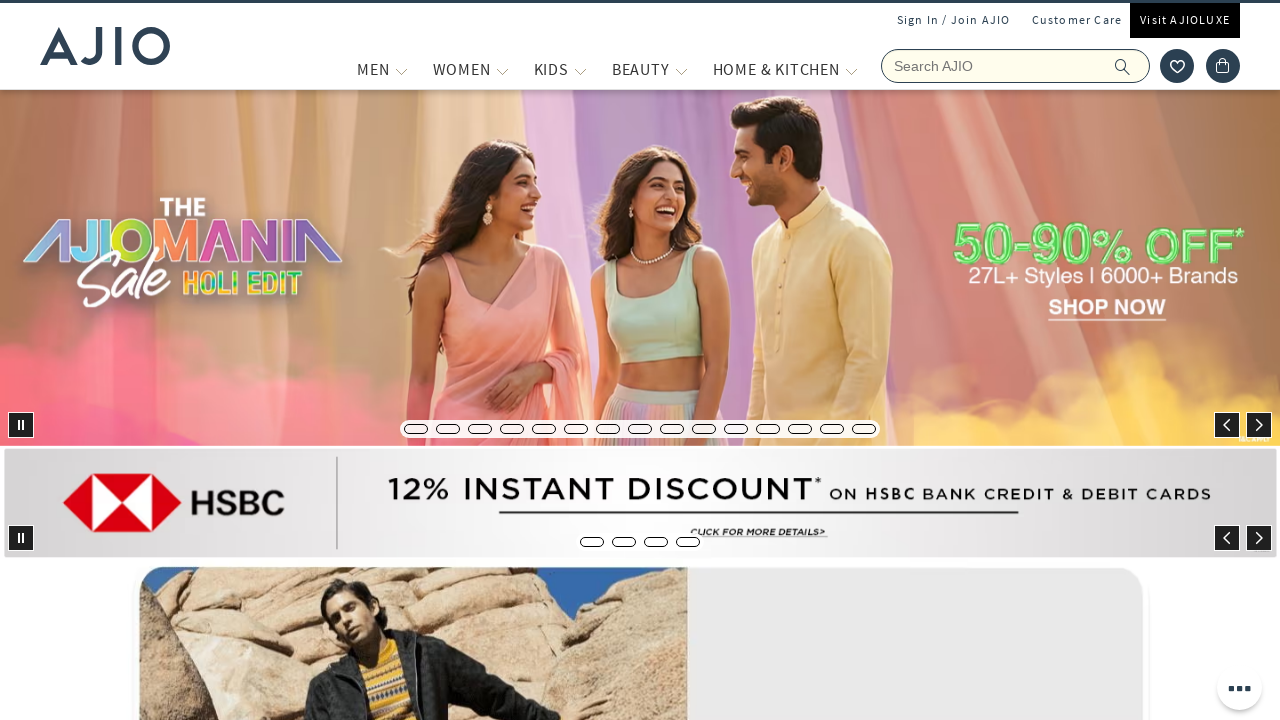

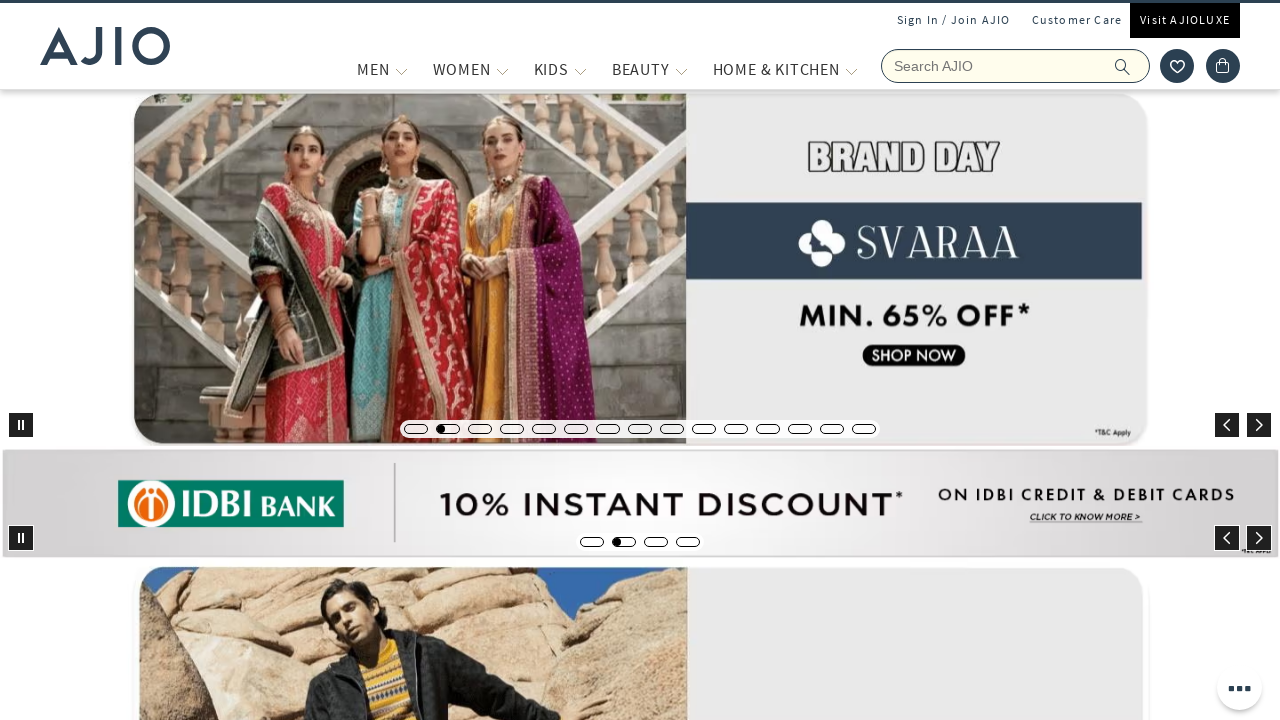